Tests JavaScript alert handling by clicking a button that triggers an alert, accepting the alert, and verifying the result message displayed on the page.

Starting URL: http://the-internet.herokuapp.com/javascript_alerts

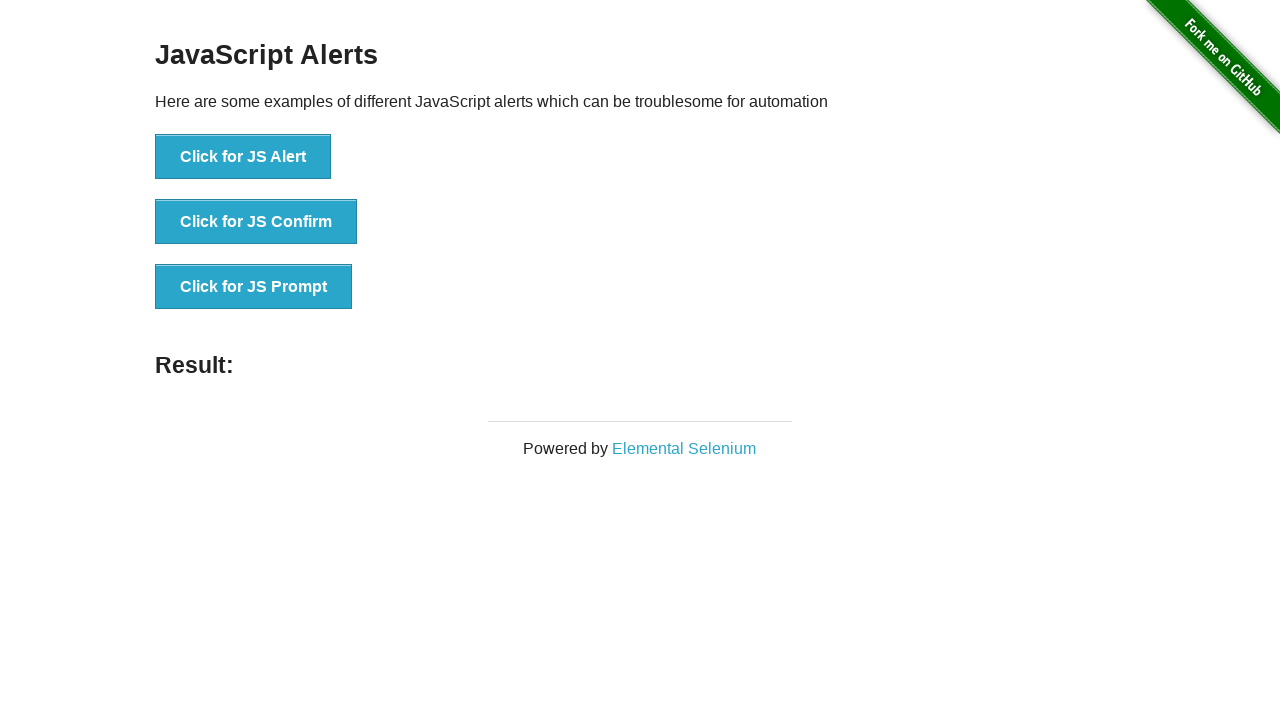

Clicked the first button to trigger JavaScript alert at (243, 157) on ul > li:nth-child(1) > button
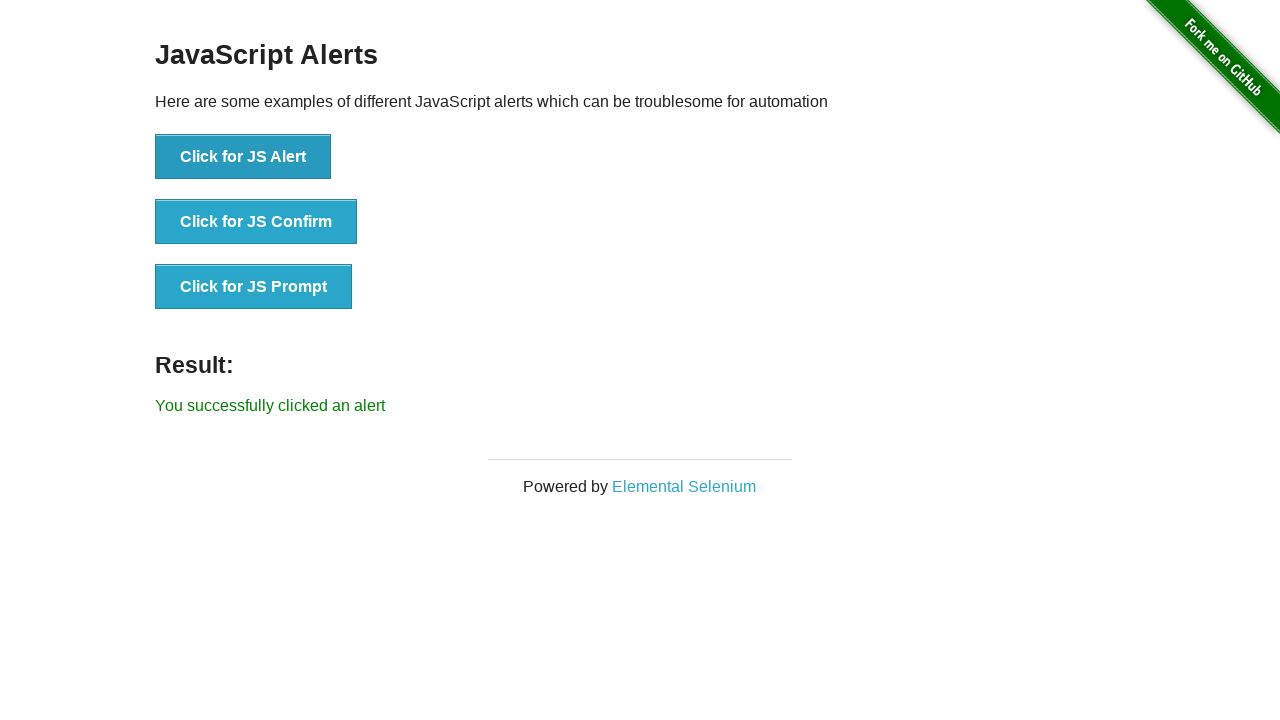

Set up dialog handler to accept alerts
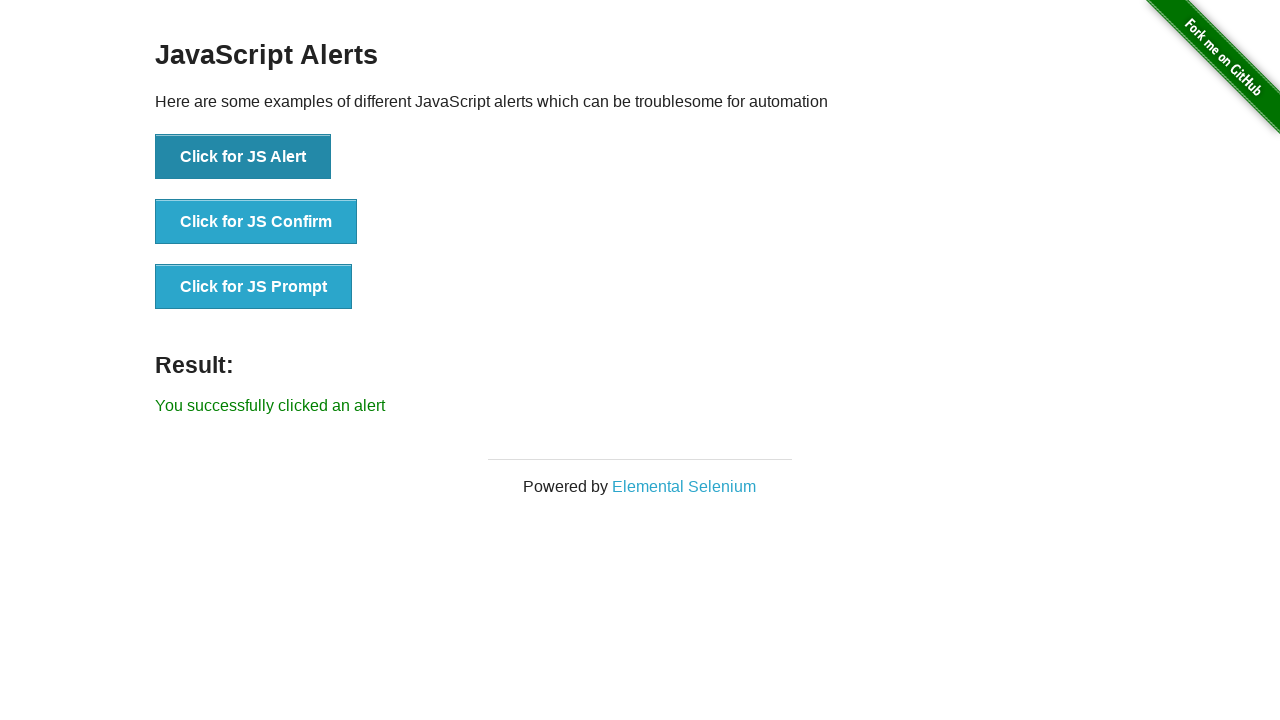

Result message element appeared on page
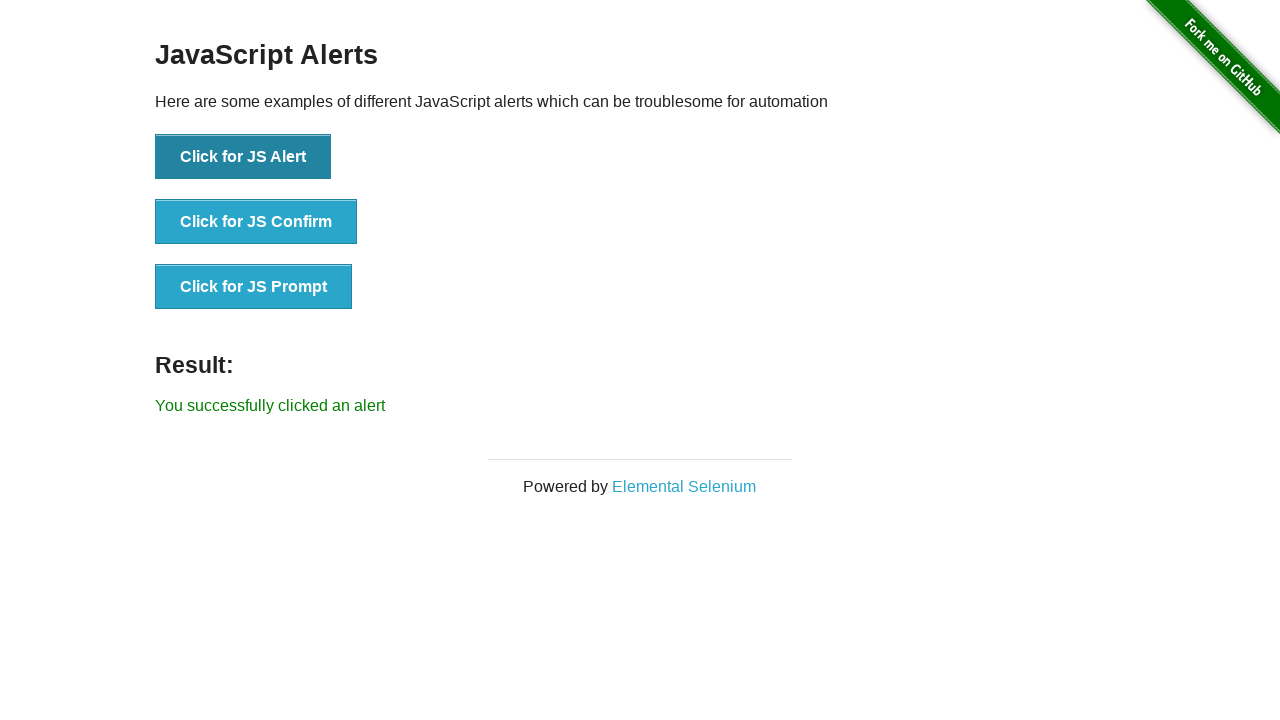

Retrieved result message text content
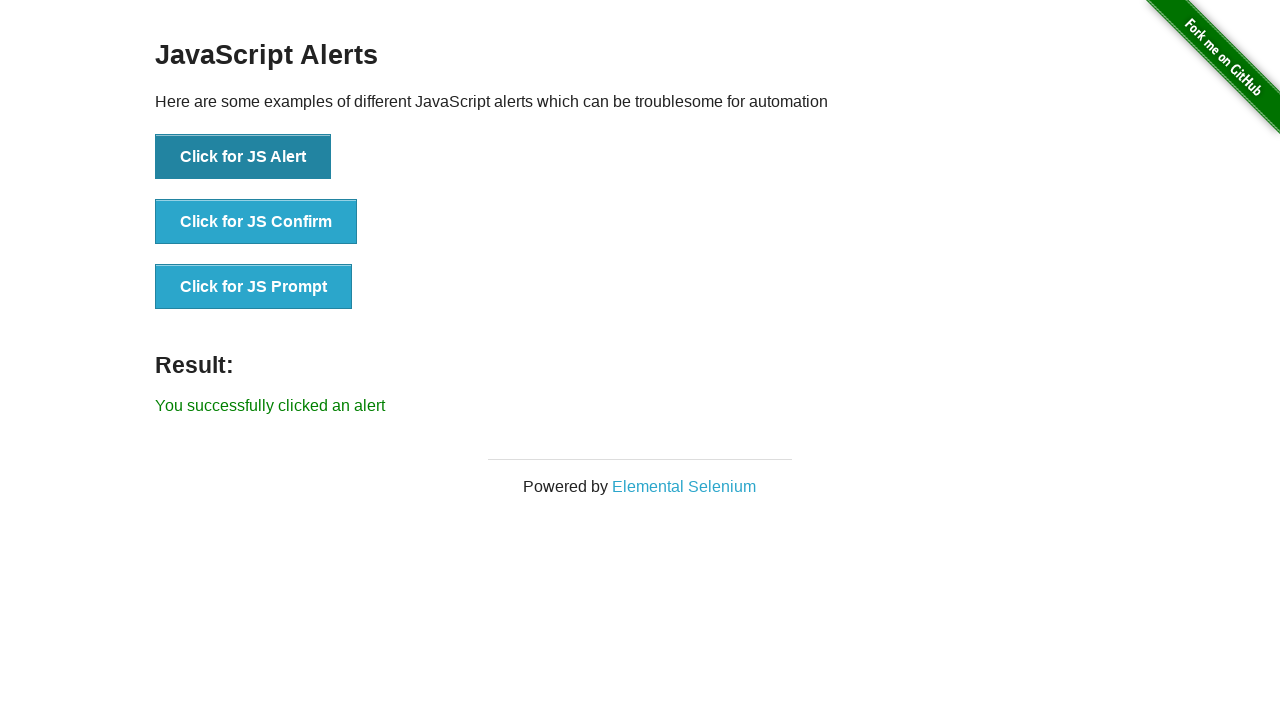

Verified result message matches expected text 'You successfully clicked an alert'
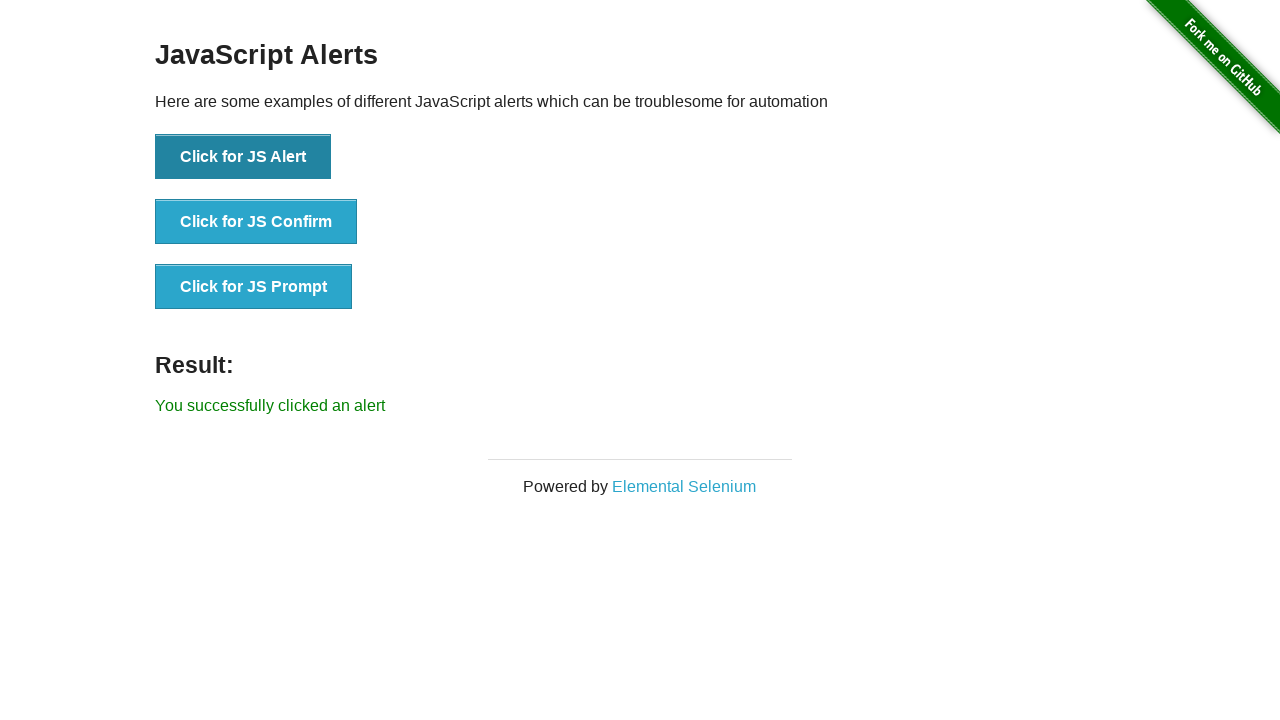

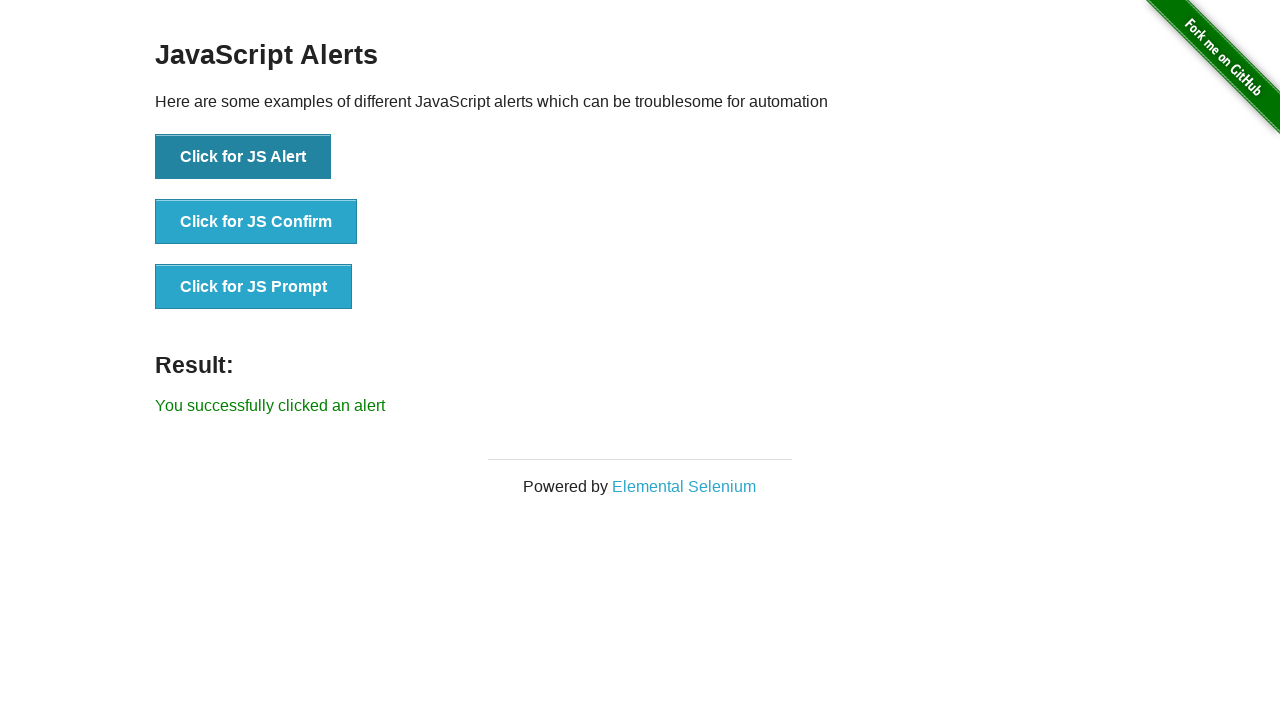